Verifies that the page description paragraph contains the expected text about automated web testing challenges

Starting URL: https://the-internet.herokuapp.com/challenging_dom

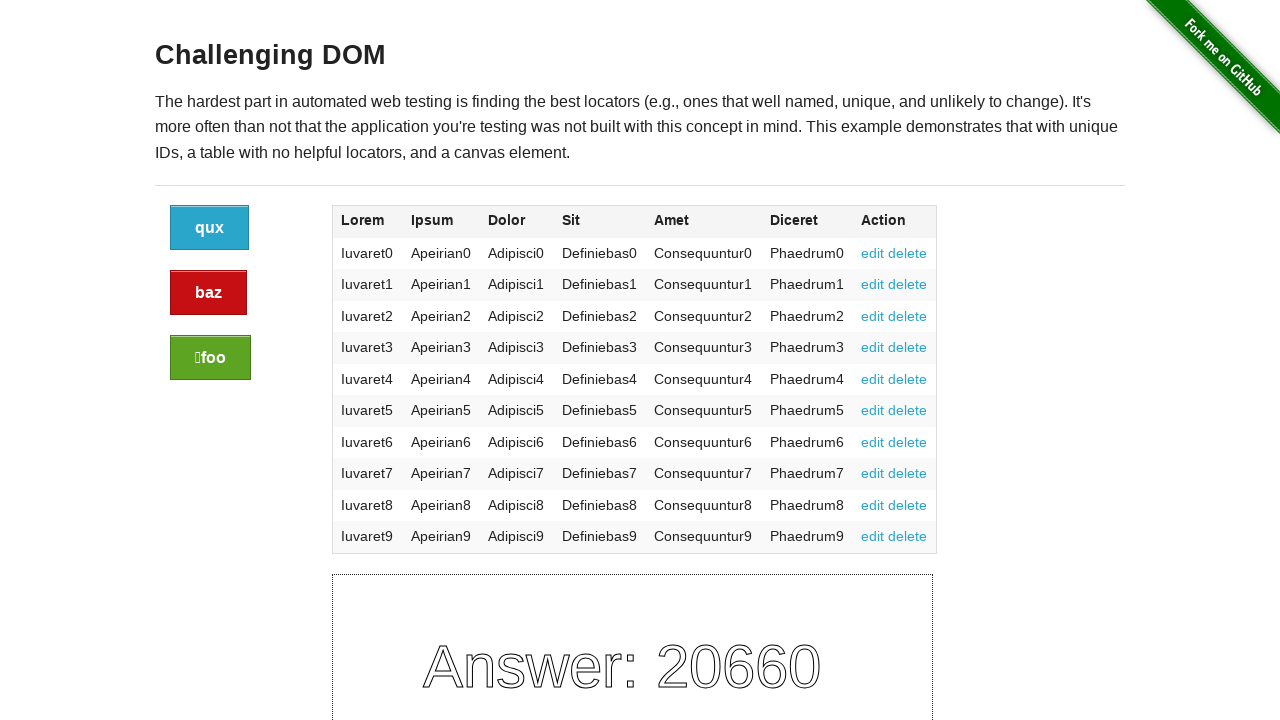

Navigated to the Challenging DOM page
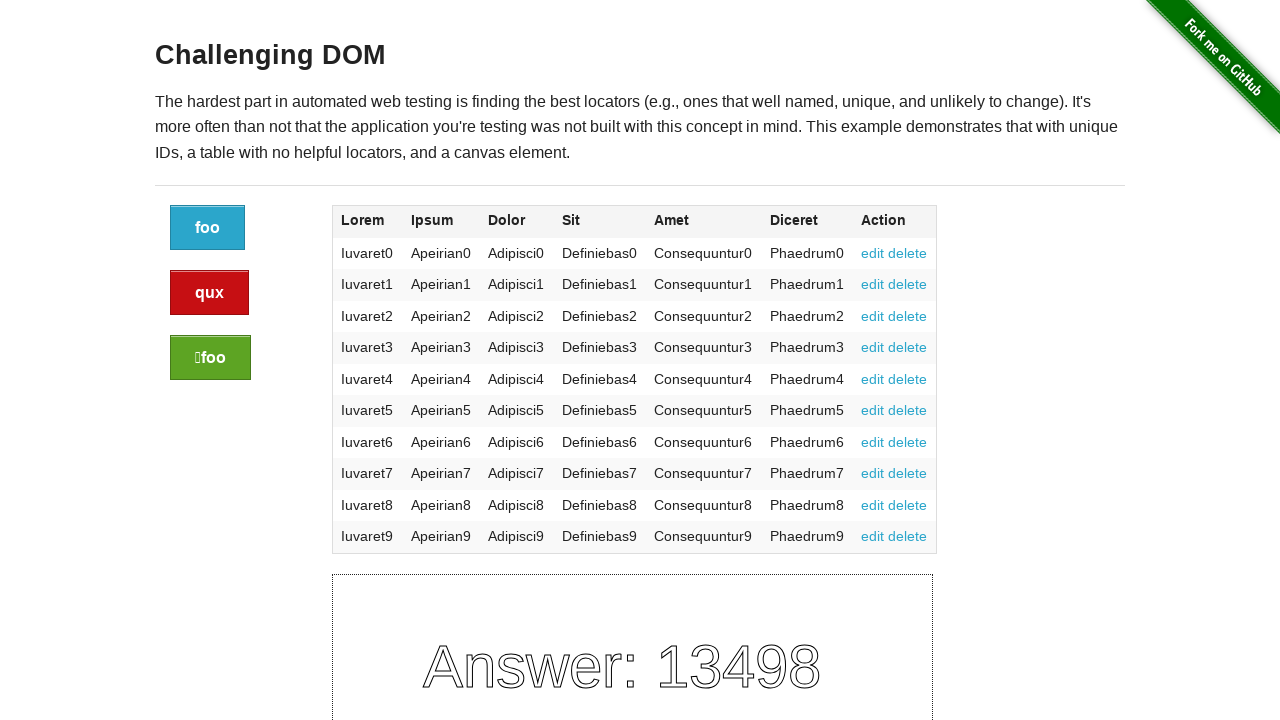

Located the description paragraph element
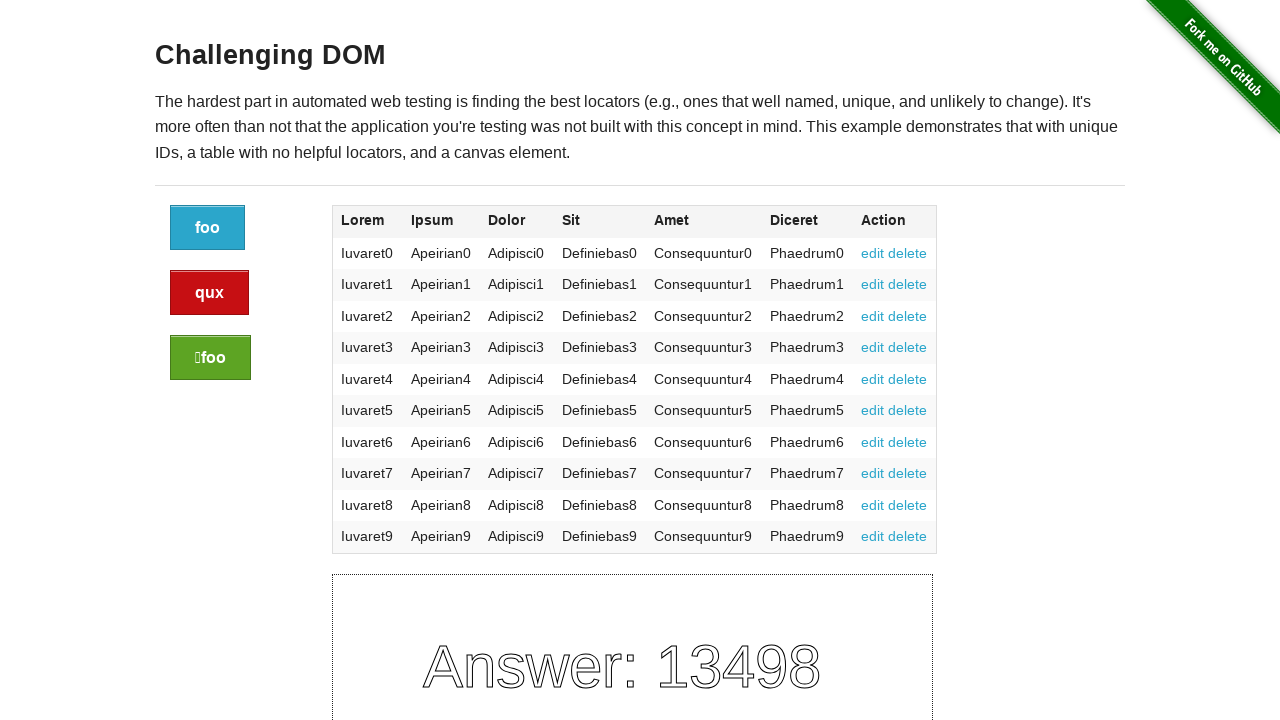

Verified that the description paragraph contains the expected text about automated web testing challenges
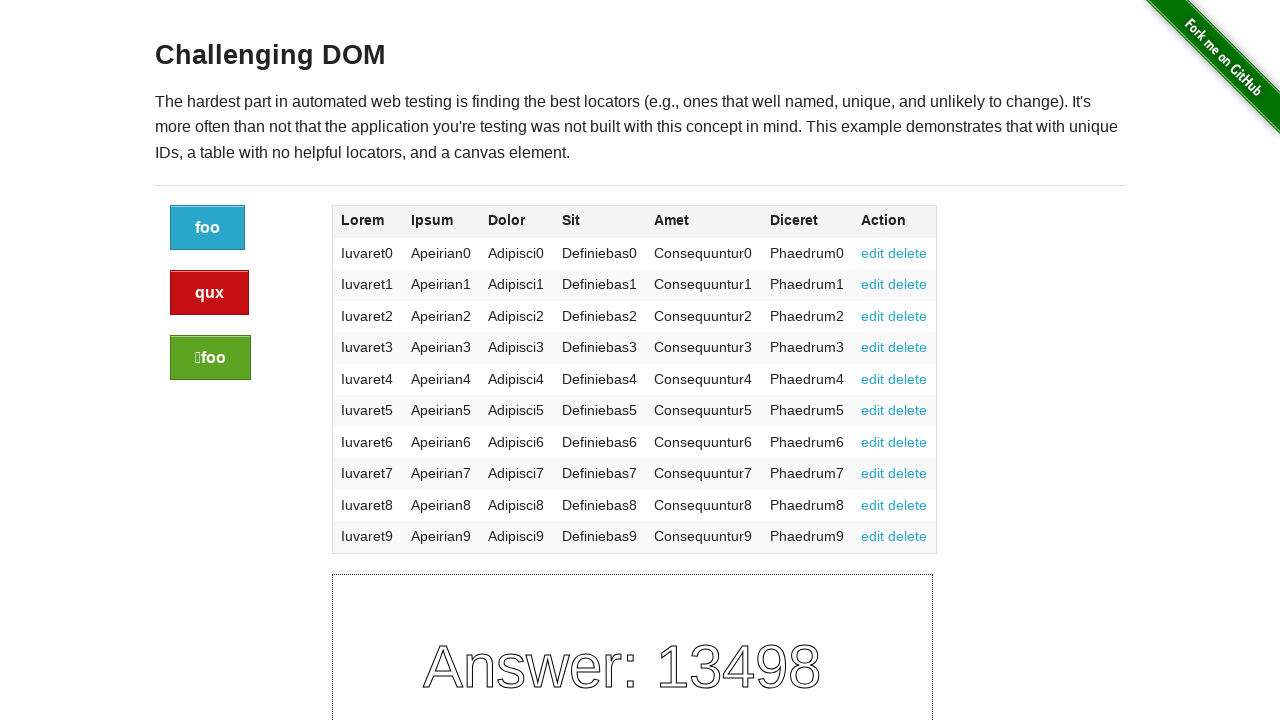

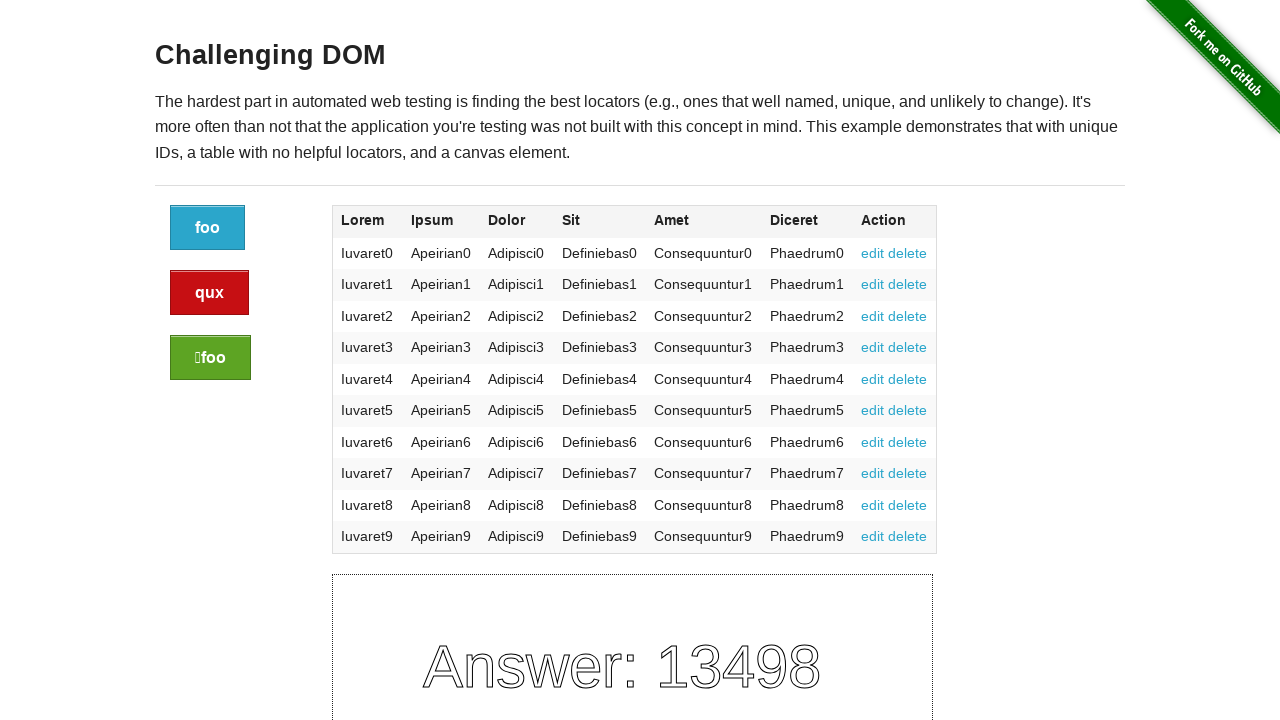